Tests a math exercise by reading a value, calculating a formula result, filling in the answer, checking checkboxes, and submitting the form

Starting URL: https://suninjuly.github.io/math.html

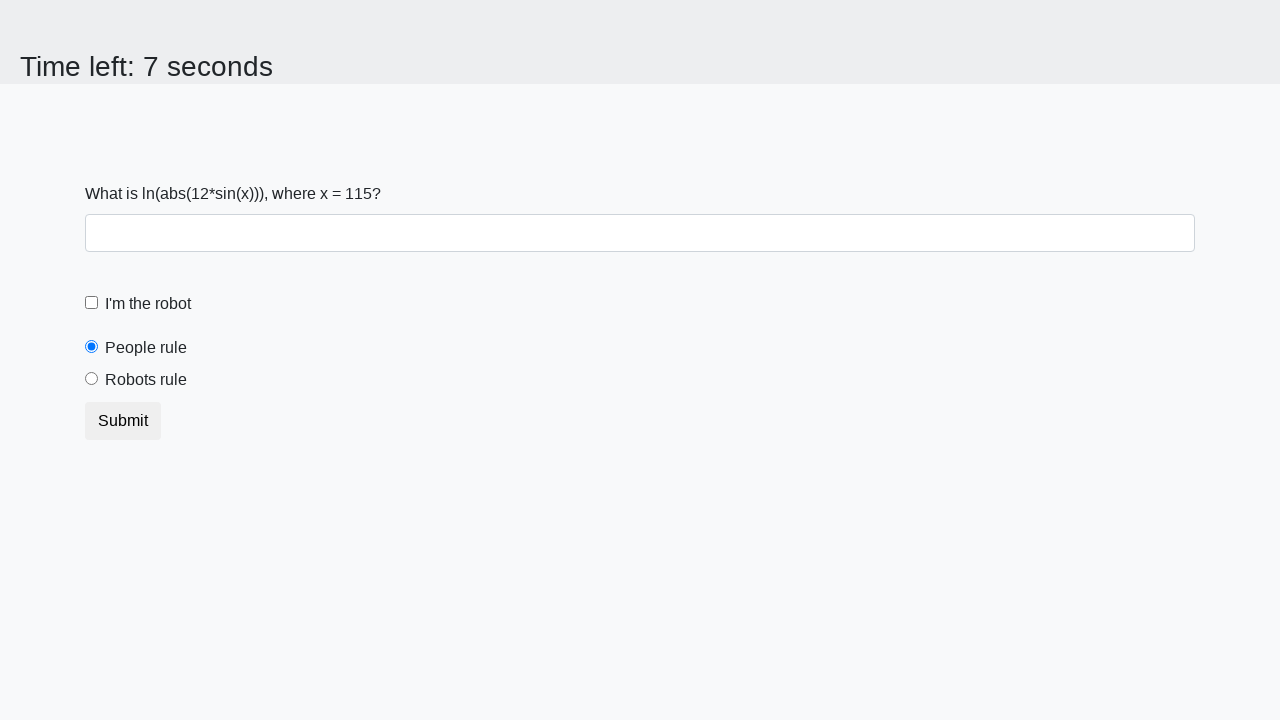

Read input value from #input_value element
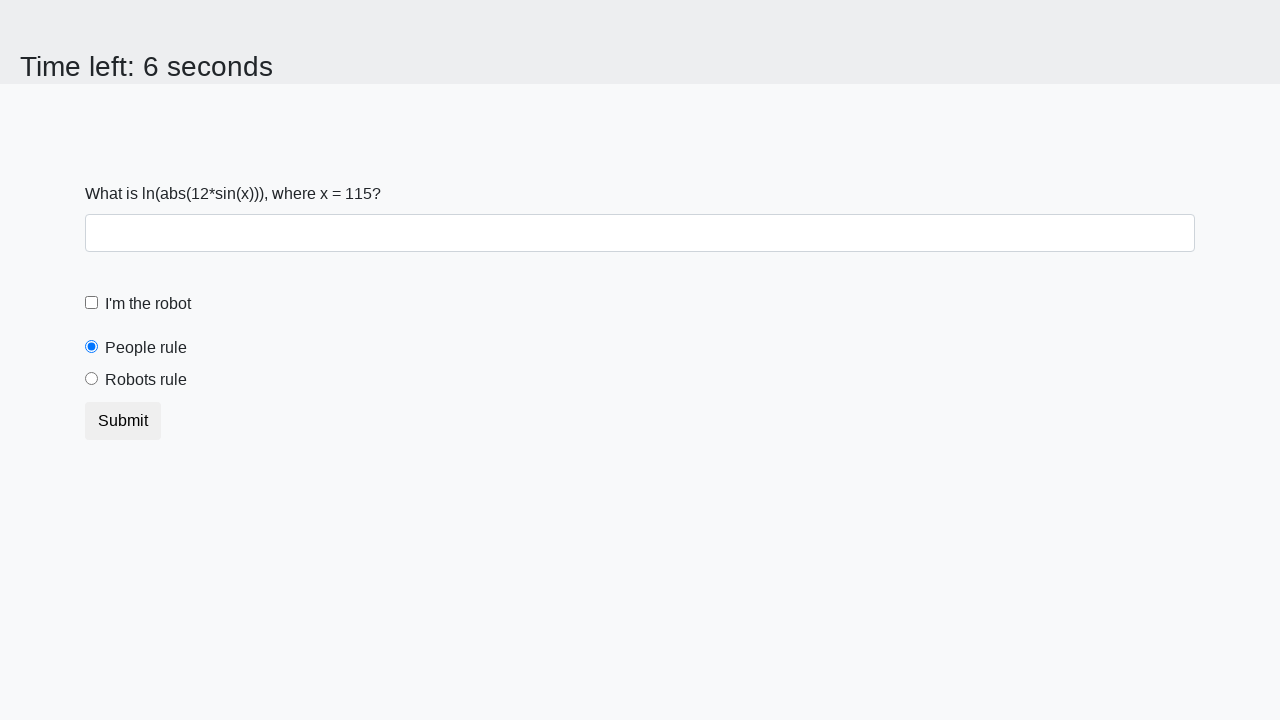

Calculated formula result: log(abs(12 * sin(x)))
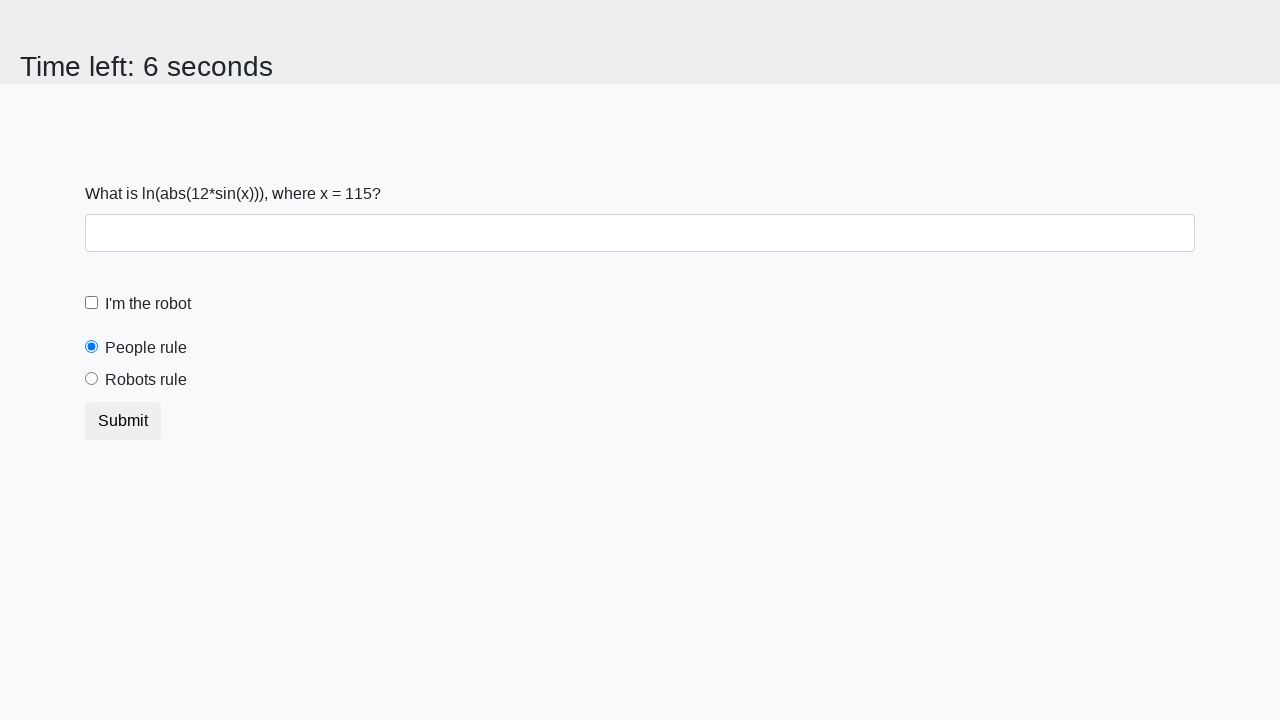

Filled answer field with calculated result on #answer
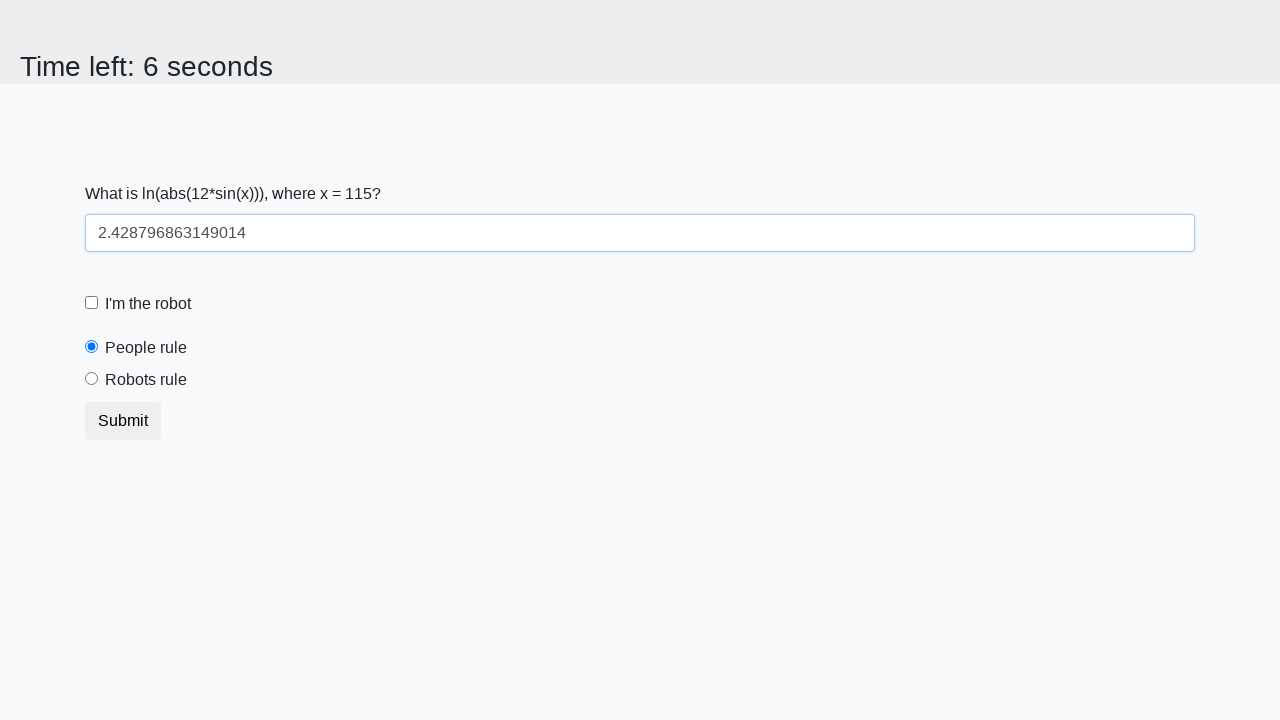

Clicked robot checkbox at (92, 303) on #robotCheckbox
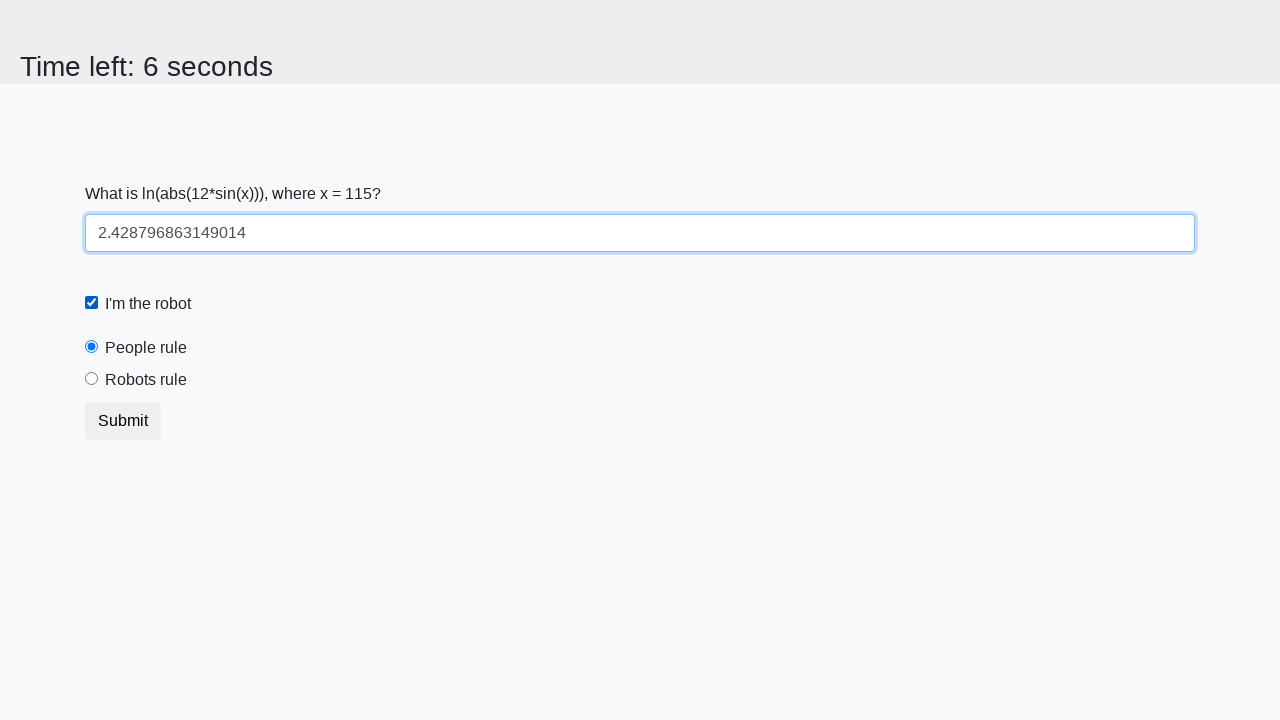

Clicked robots rule checkbox at (92, 379) on #robotsRule
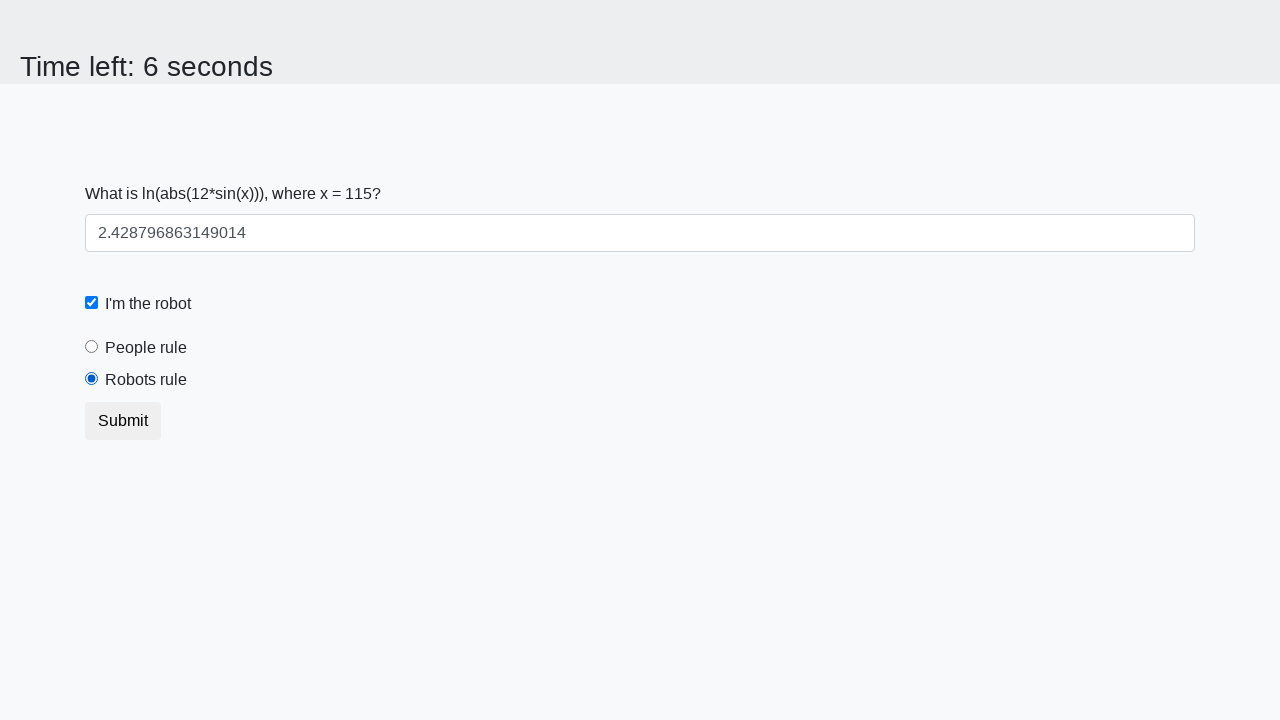

Submitted the form at (123, 421) on [type='submit']
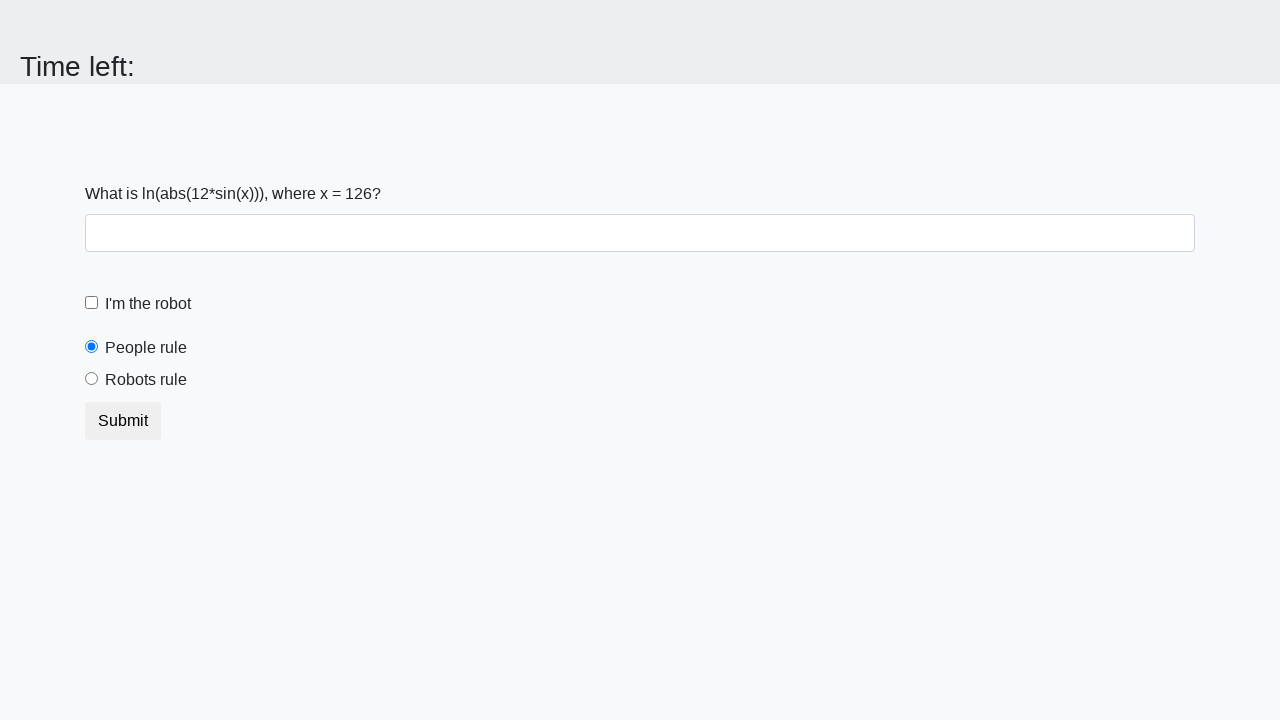

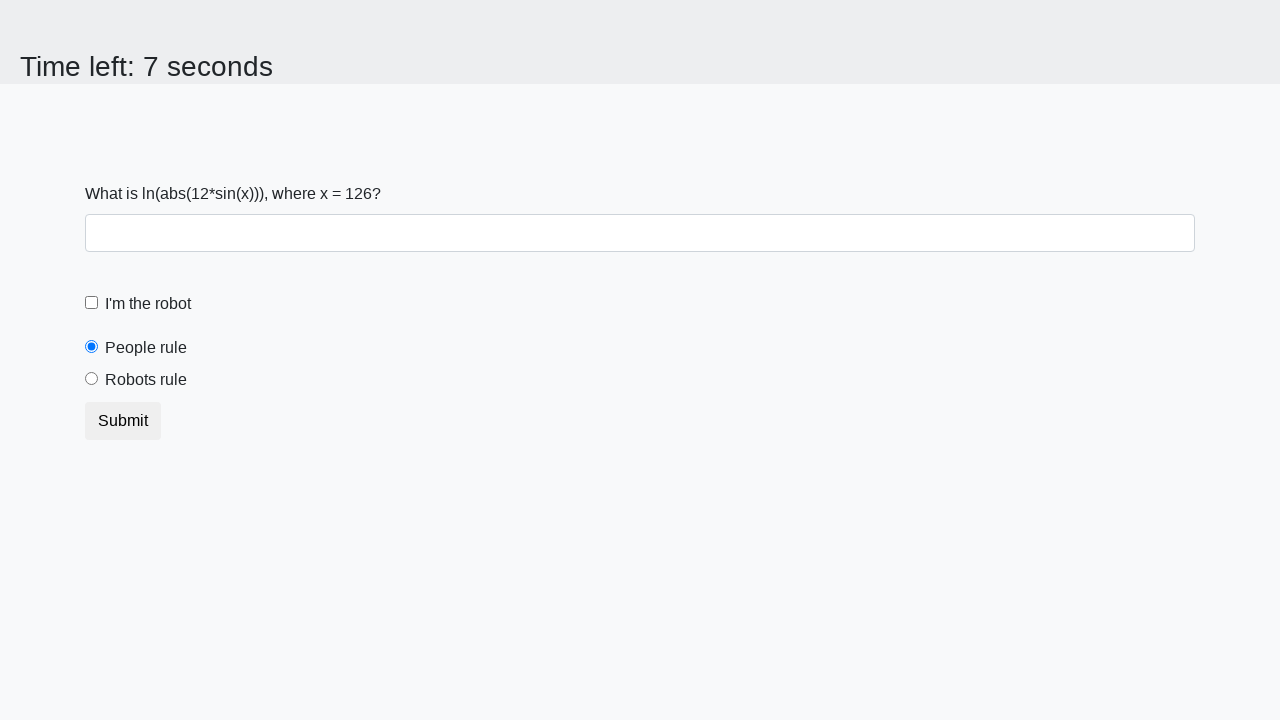